Navigates to Razorpay website and verifies that all links on the page are accessible

Starting URL: https://razorpay.com/

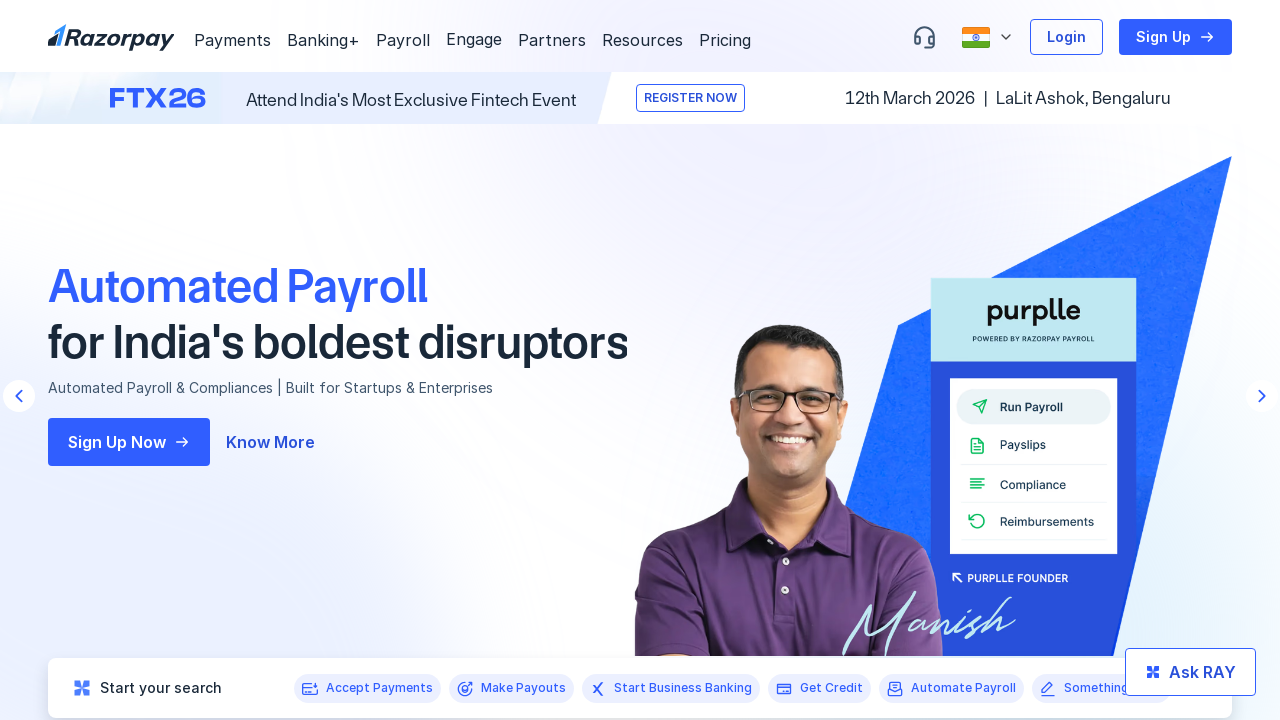

Waited for page to reach networkidle load state
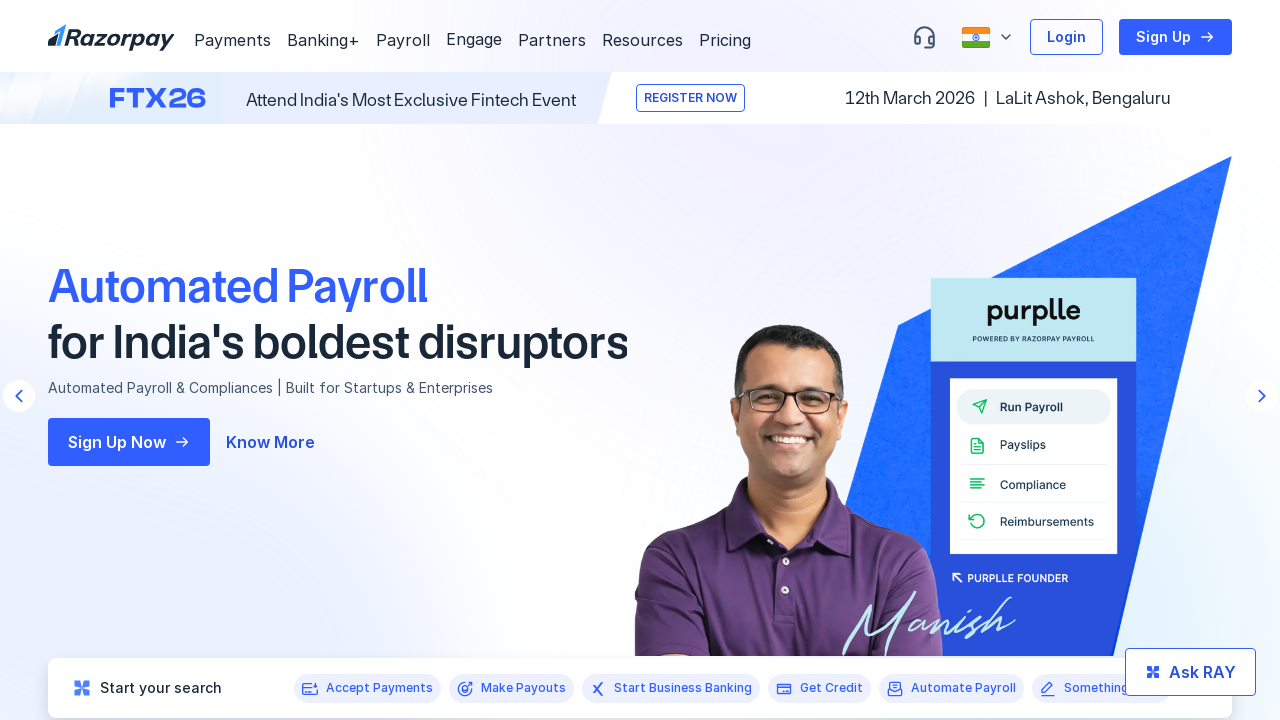

Retrieved all link elements from the page
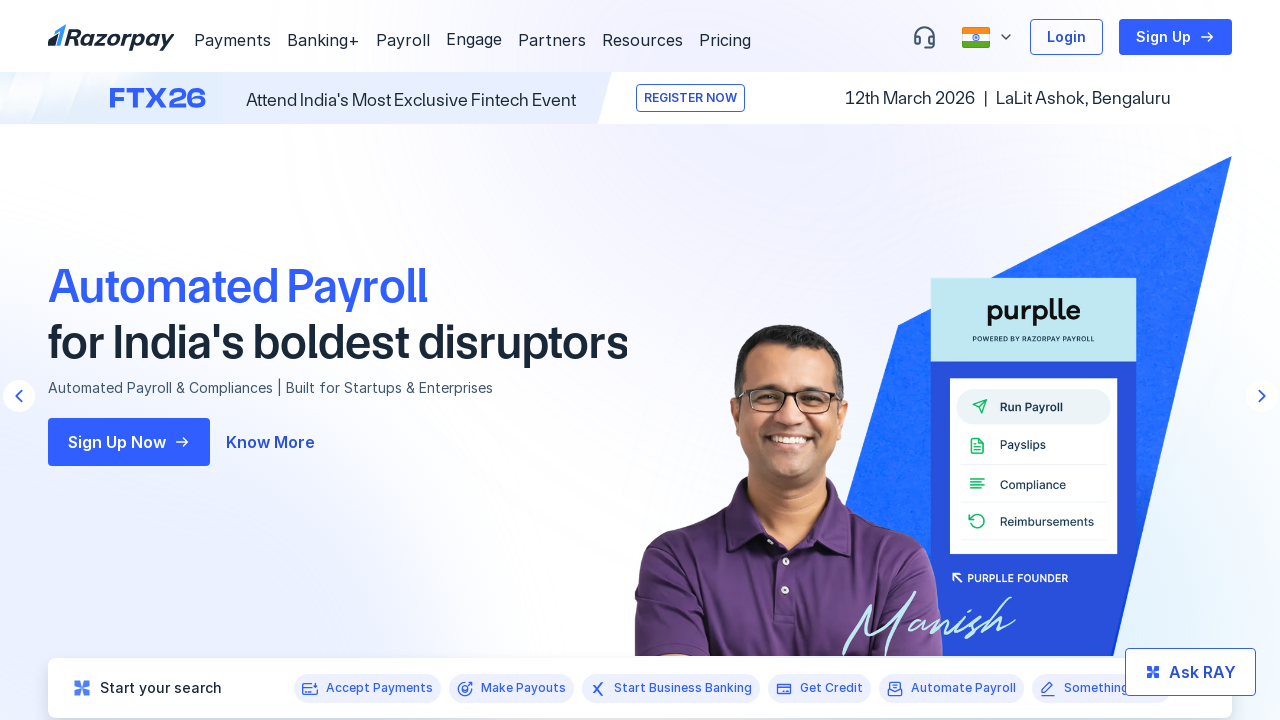

Verified that 193 links are present on the Razorpay homepage
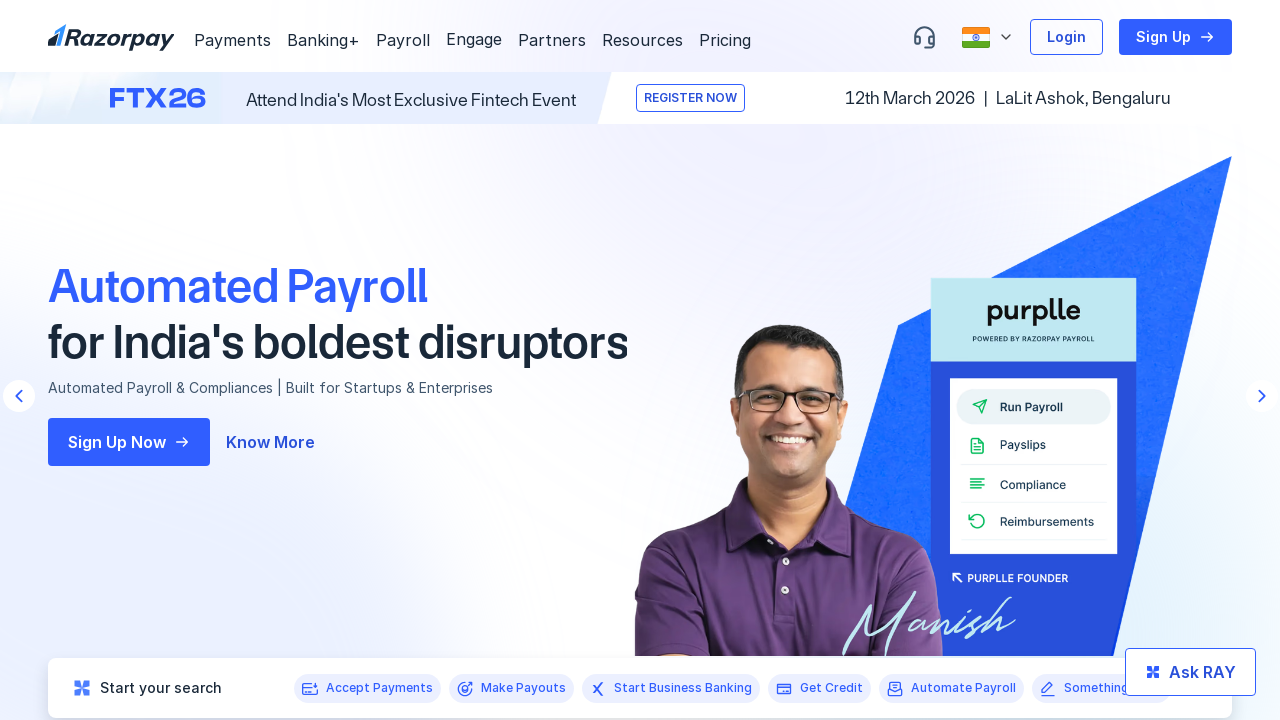

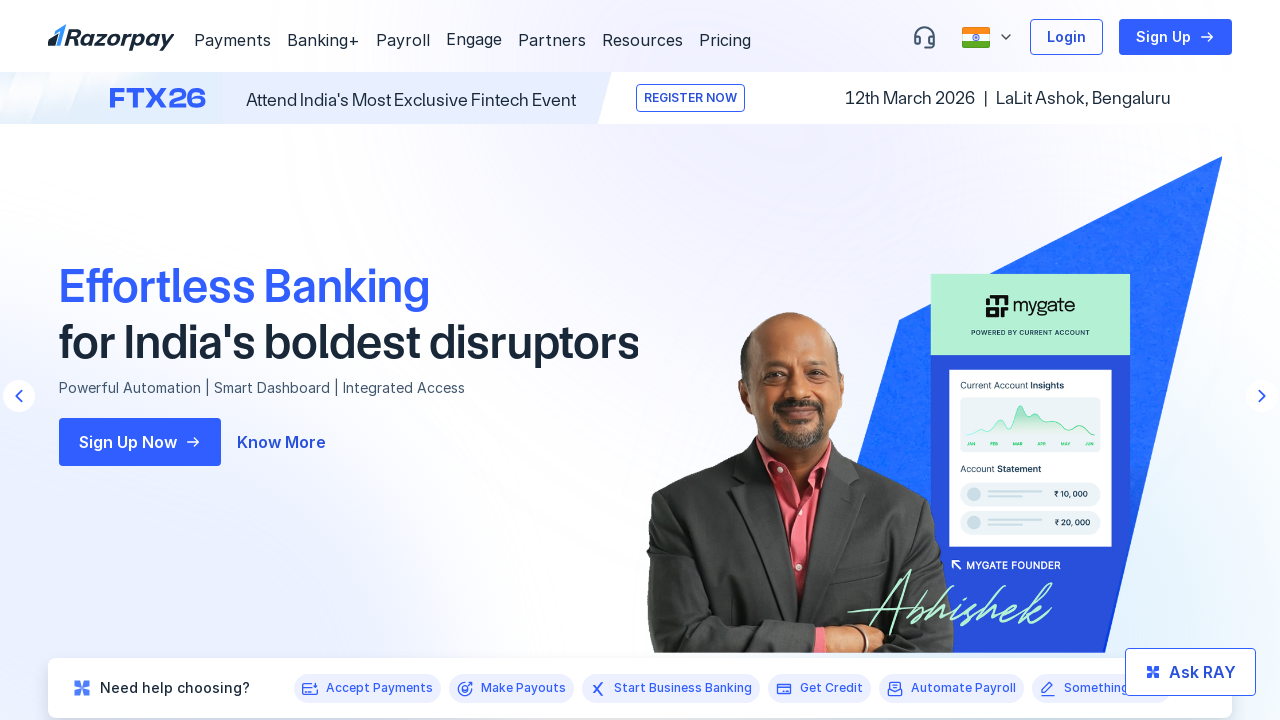